Tests keyboard shortcuts functionality by typing text in first input field, using Ctrl+A to select all, Ctrl+C to copy, Tab to move to next field, and Ctrl+V to paste the text

Starting URL: https://text-compare.com/

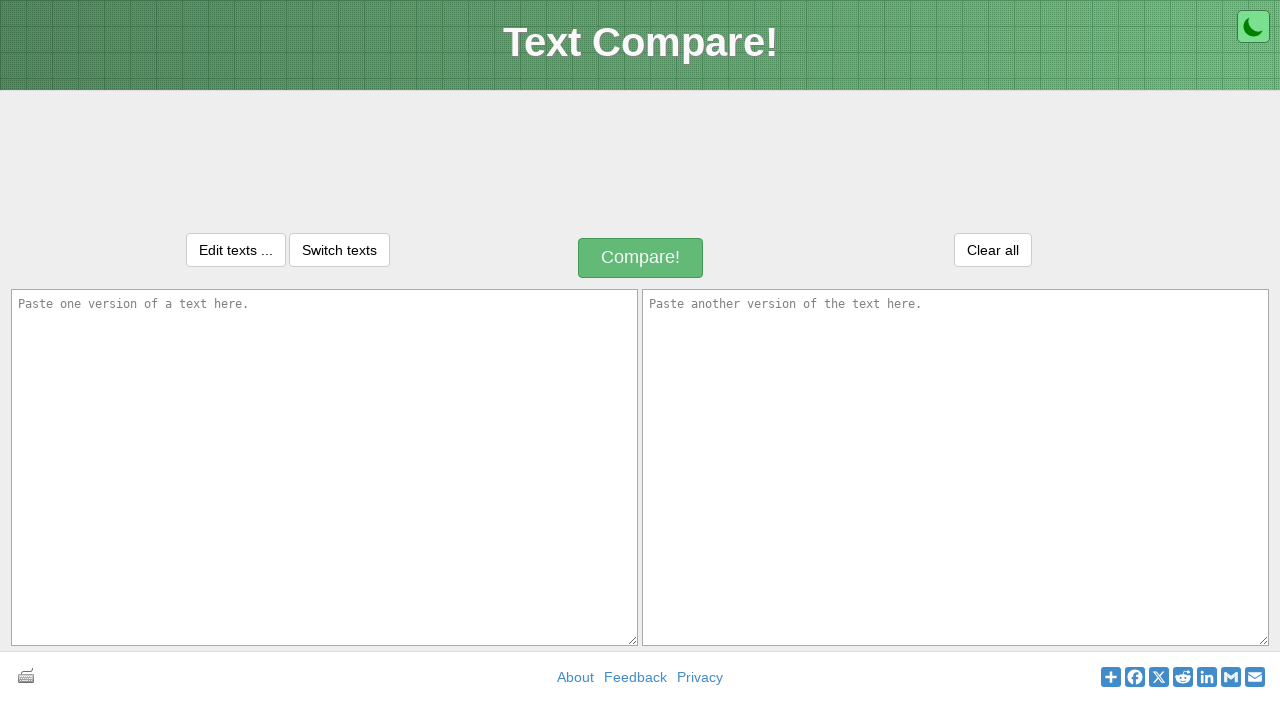

Typed 'Welcome to Selenium' in the first textarea on textarea#inputText1
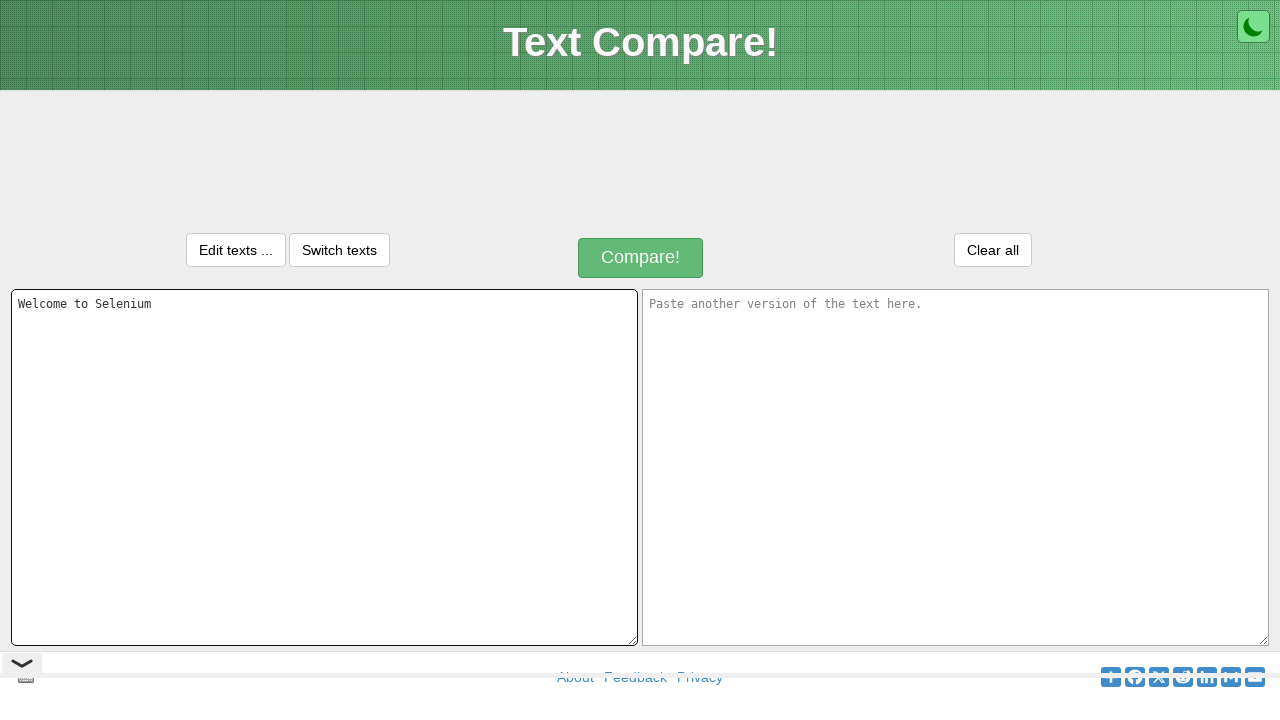

Selected all text in first textarea using Ctrl+A on textarea#inputText1
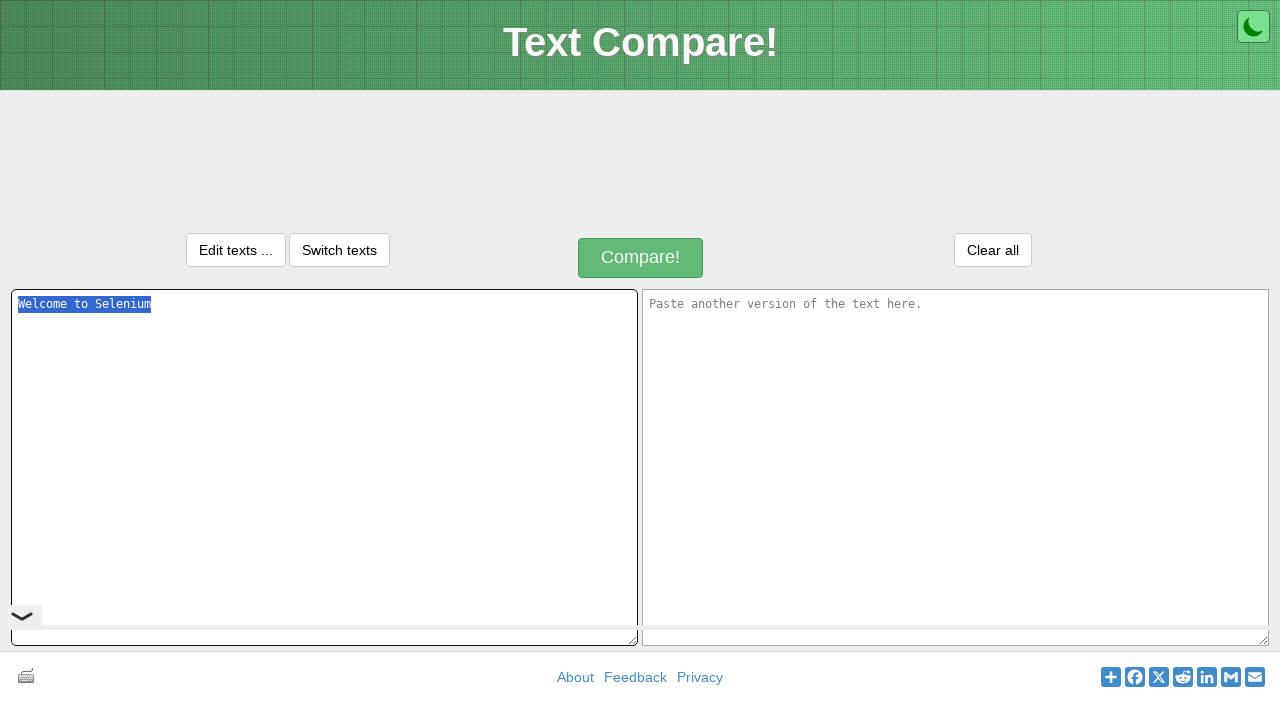

Copied selected text using Ctrl+C on textarea#inputText1
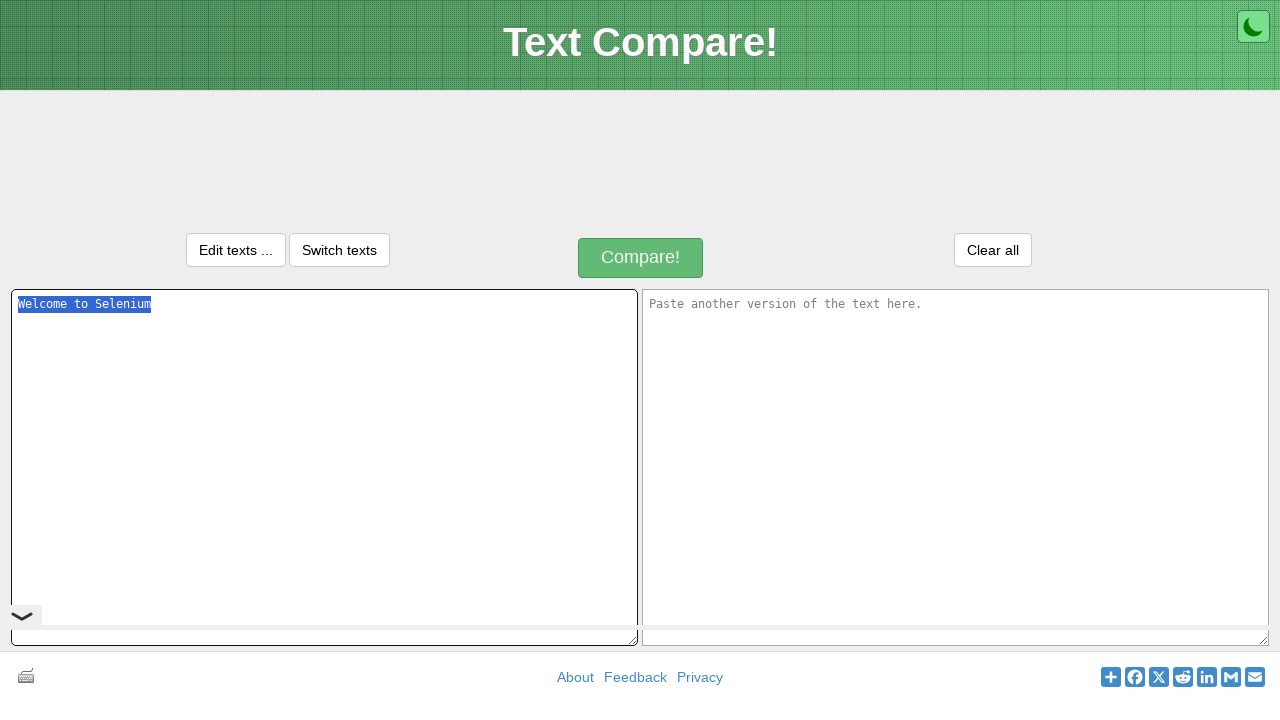

Pressed Tab to move focus to second textarea on textarea#inputText1
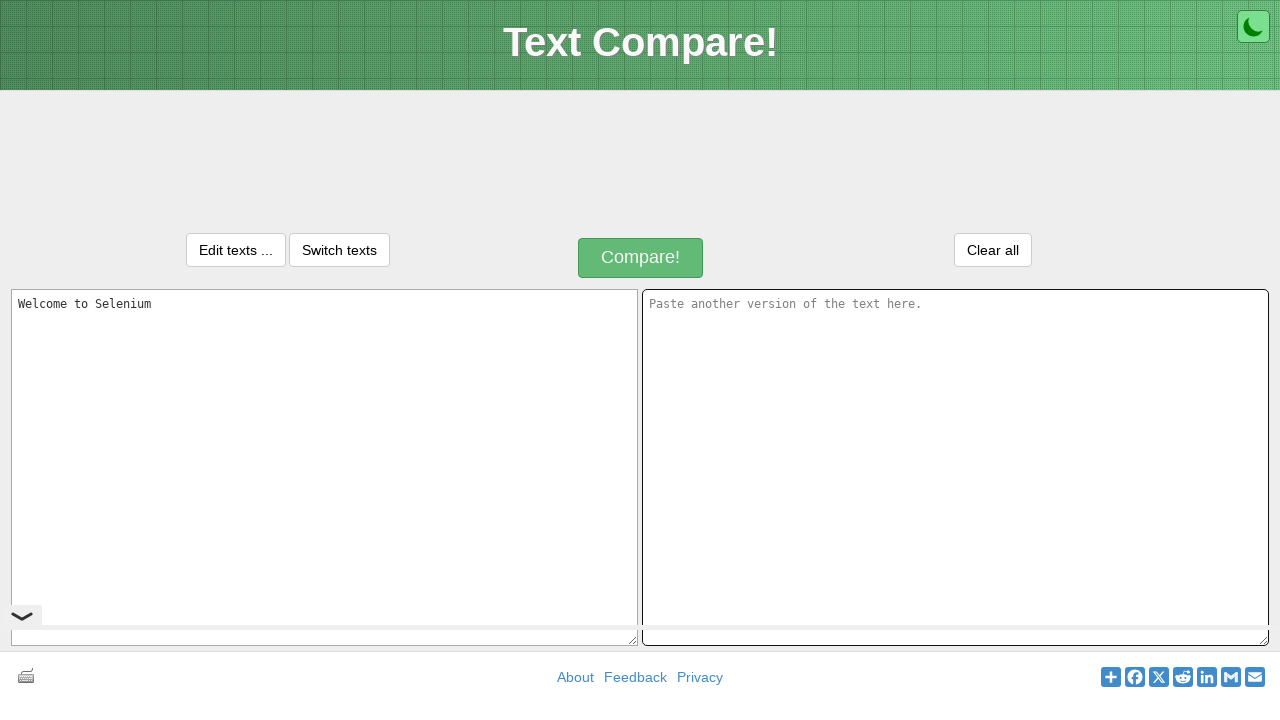

Pasted text into second textarea using Ctrl+V on textarea#inputText2
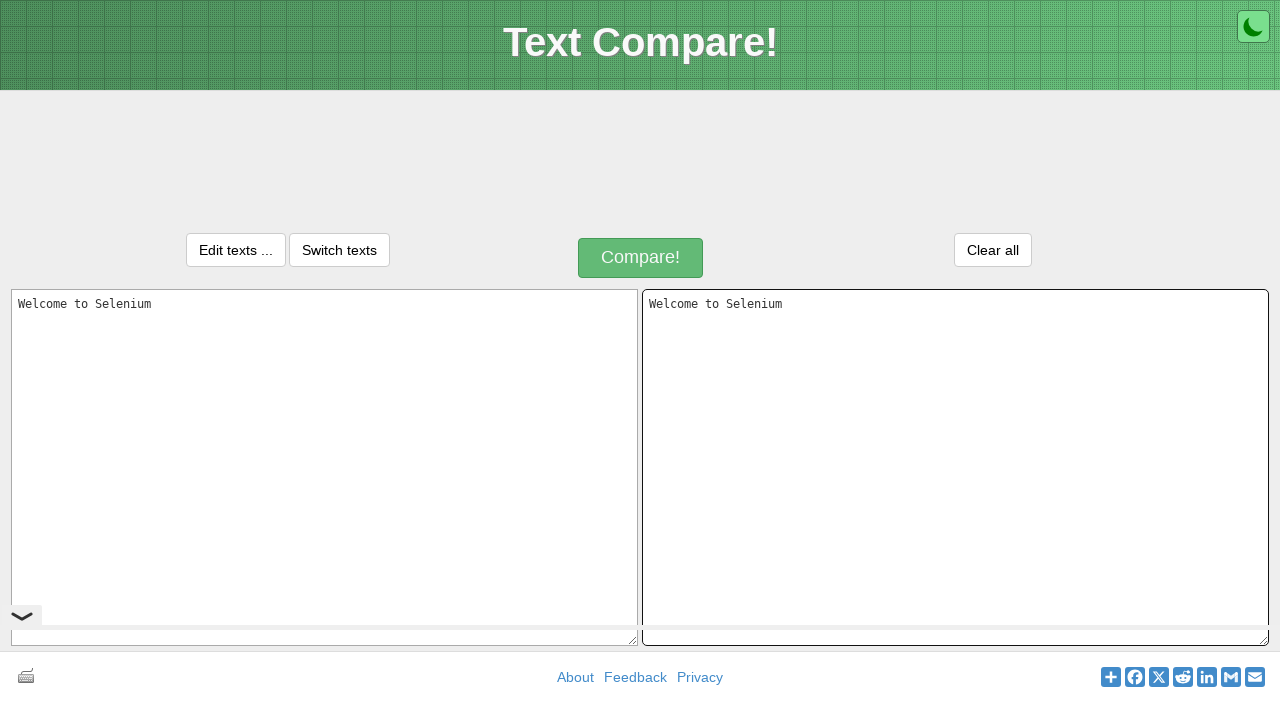

Retrieved text value from first textarea
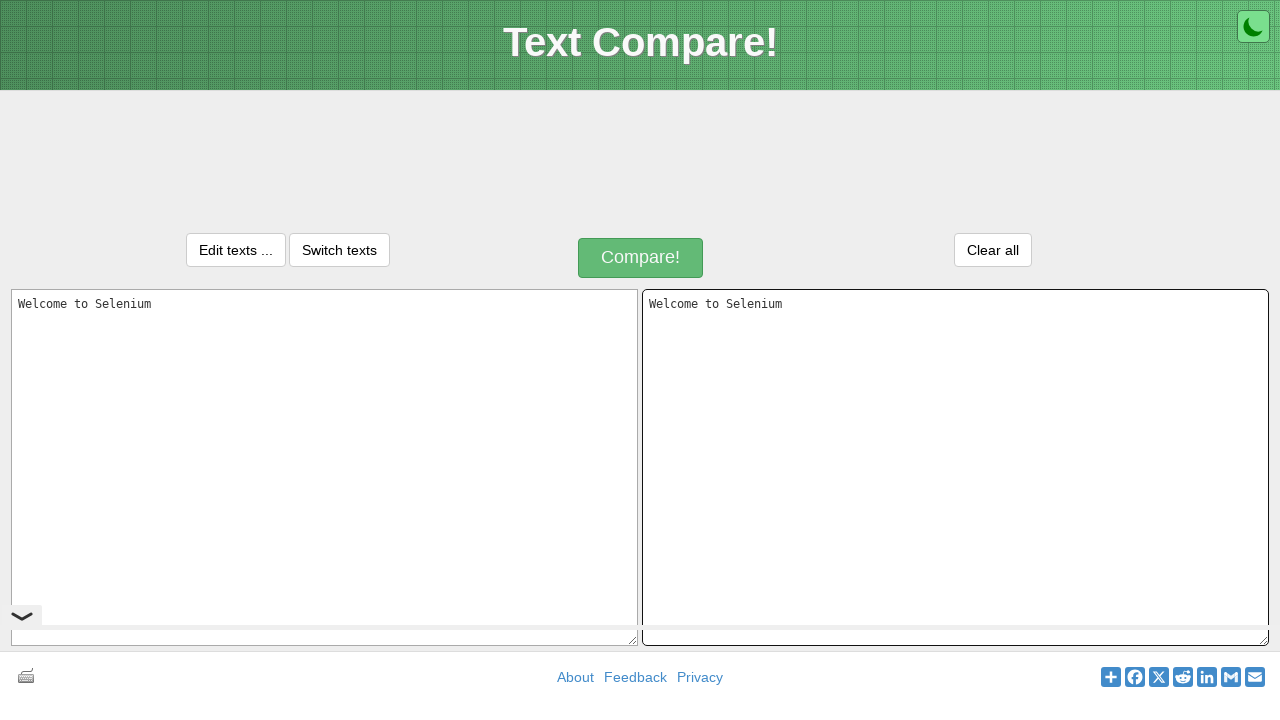

Retrieved text value from second textarea
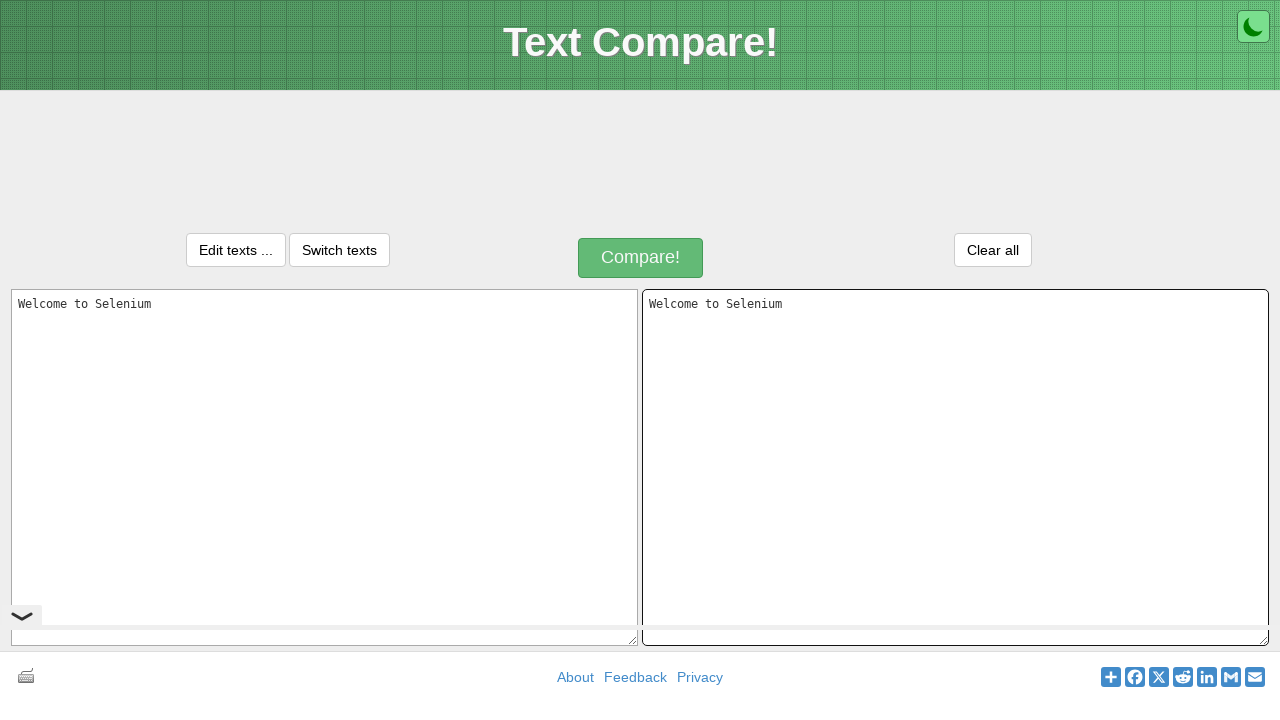

Verified that text in both textareas matches
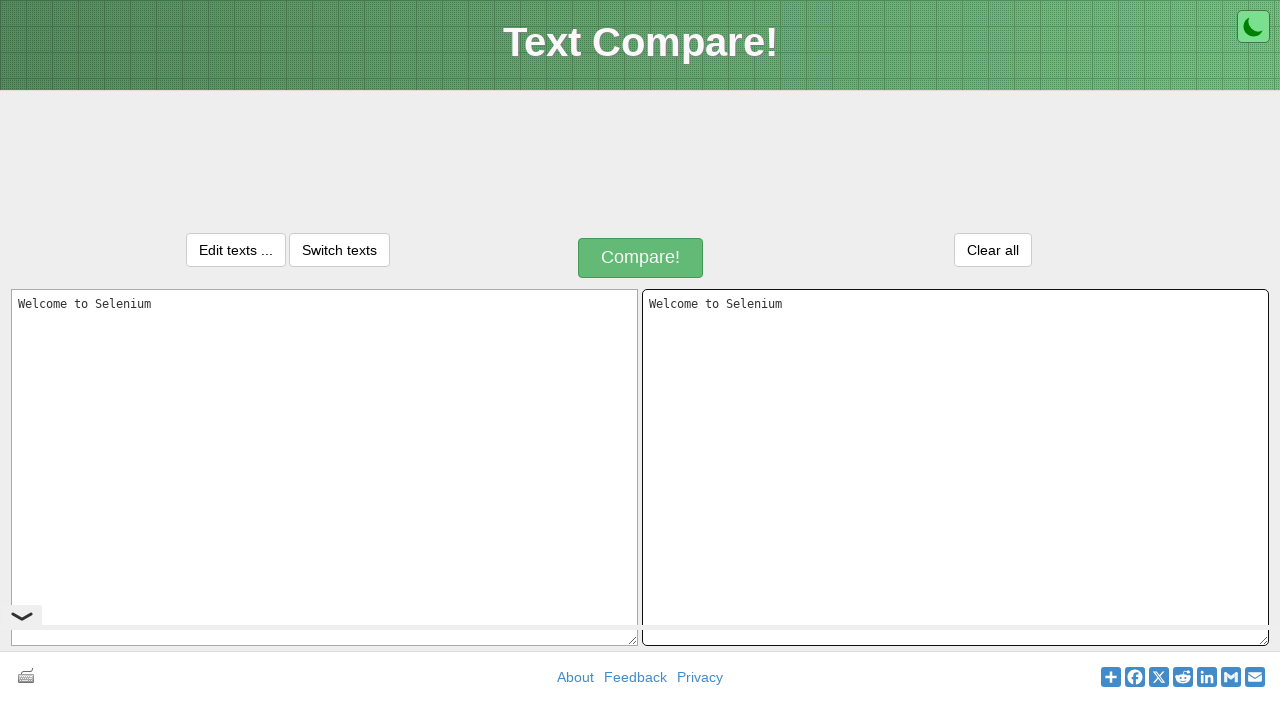

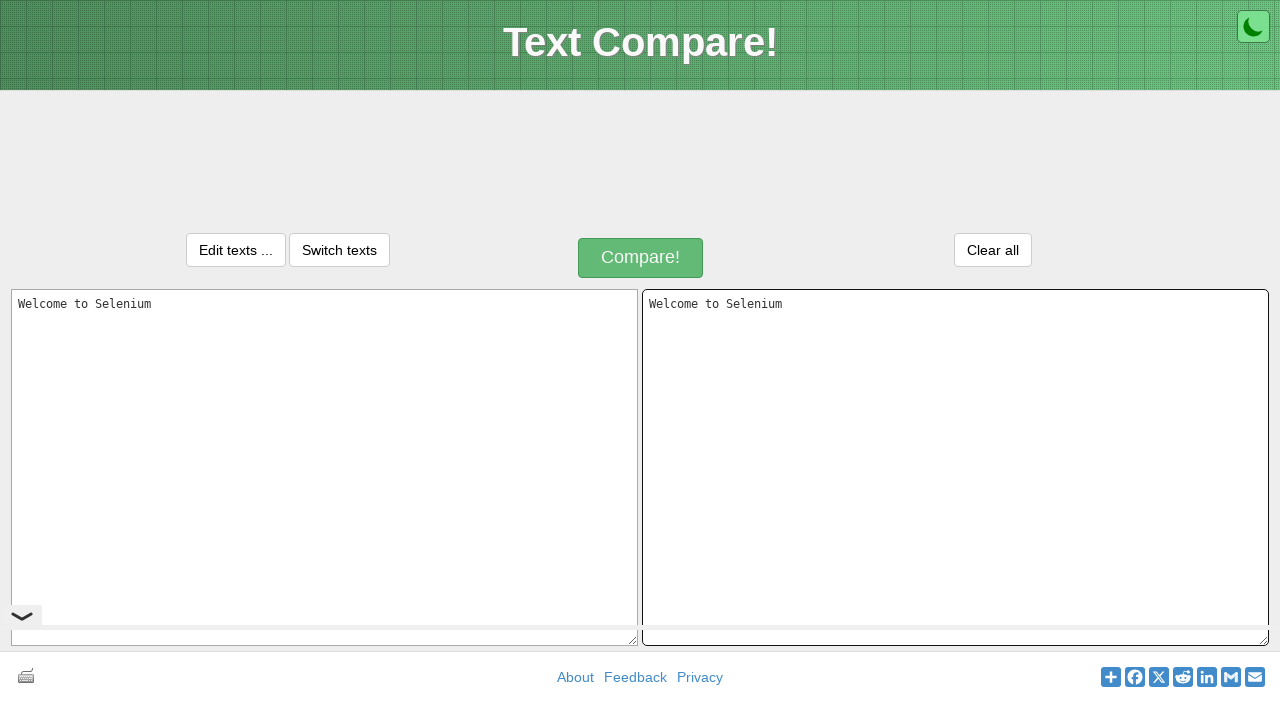